Selects the default radio button using label selector

Starting URL: https://www.selenium.dev/selenium/web/web-form.html

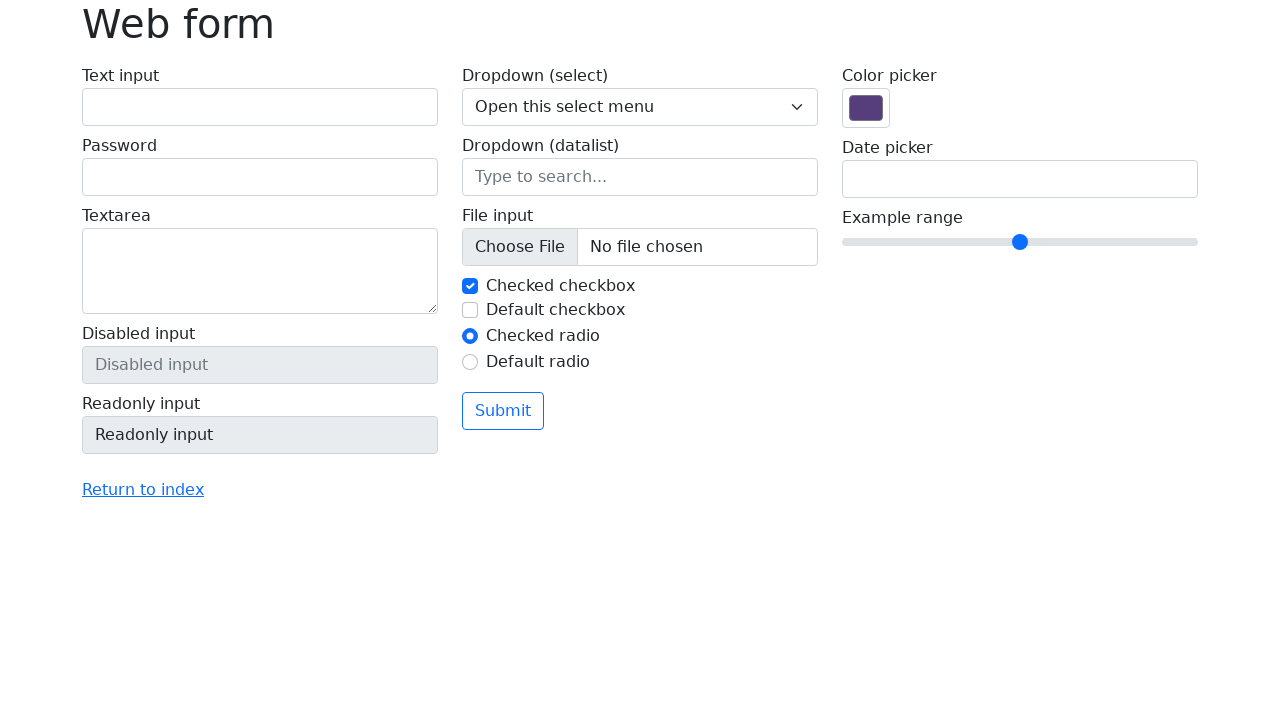

Selected the default radio button using label selector at (470, 362) on internal:label="Default radio"i
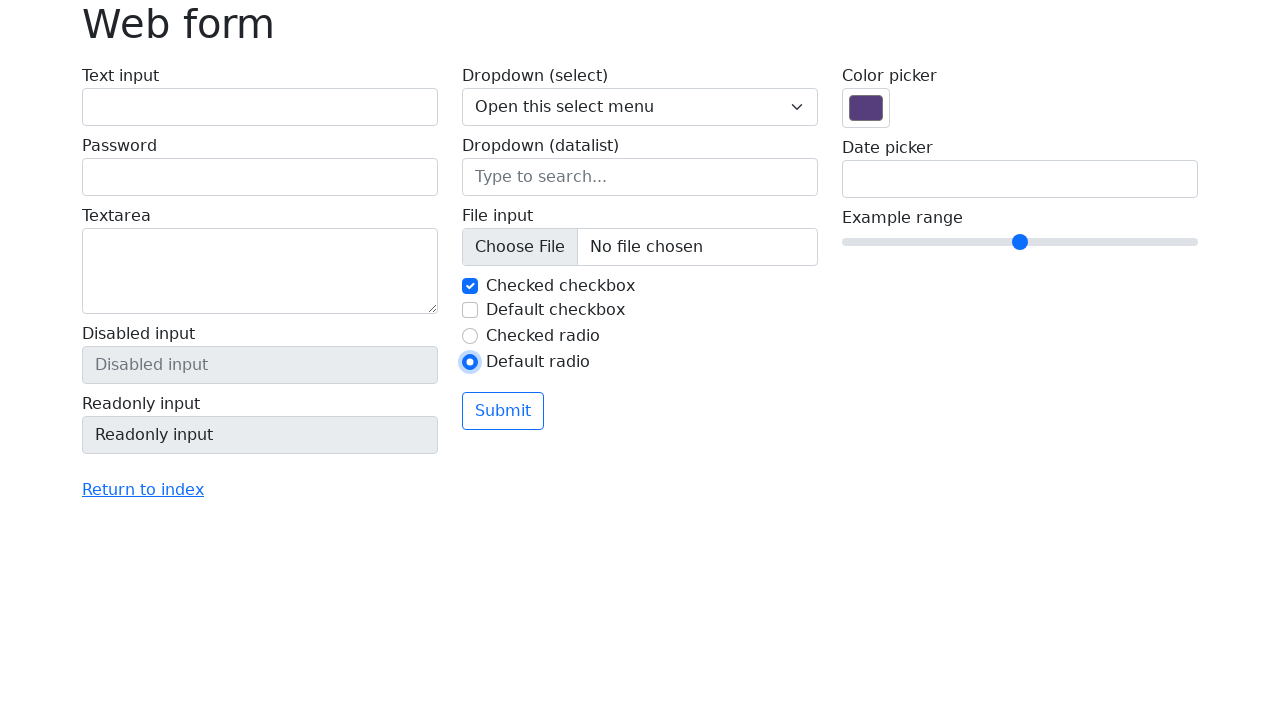

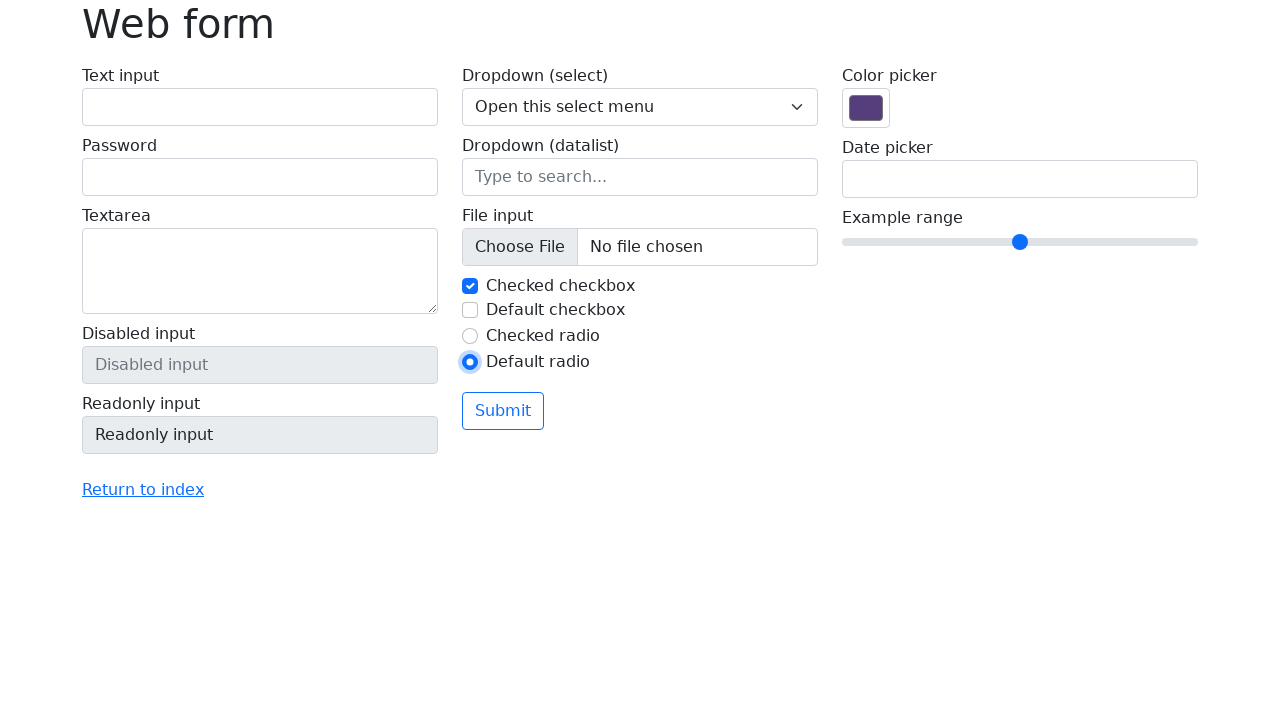